Tests a text box form by filling in username, email, current address, and permanent address fields, then submitting the form and verifying the output

Starting URL: https://demoqa.com/text-box

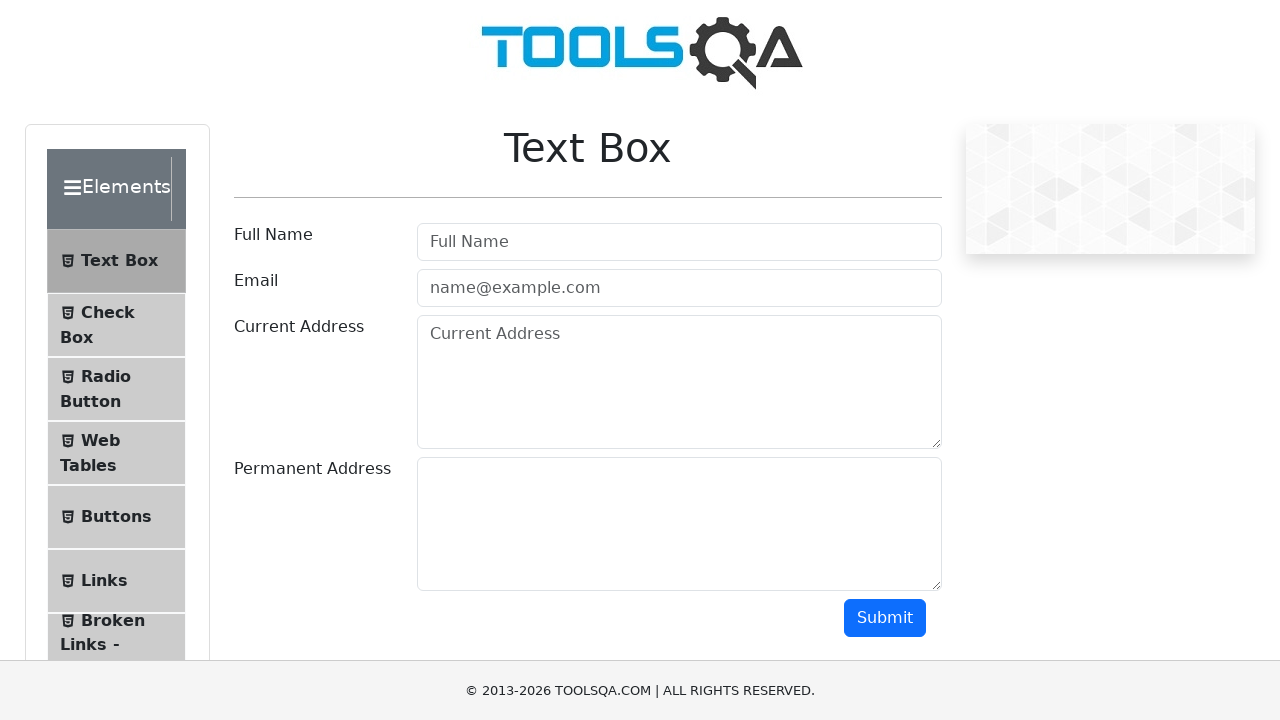

Clicked username field at (679, 242) on #userName
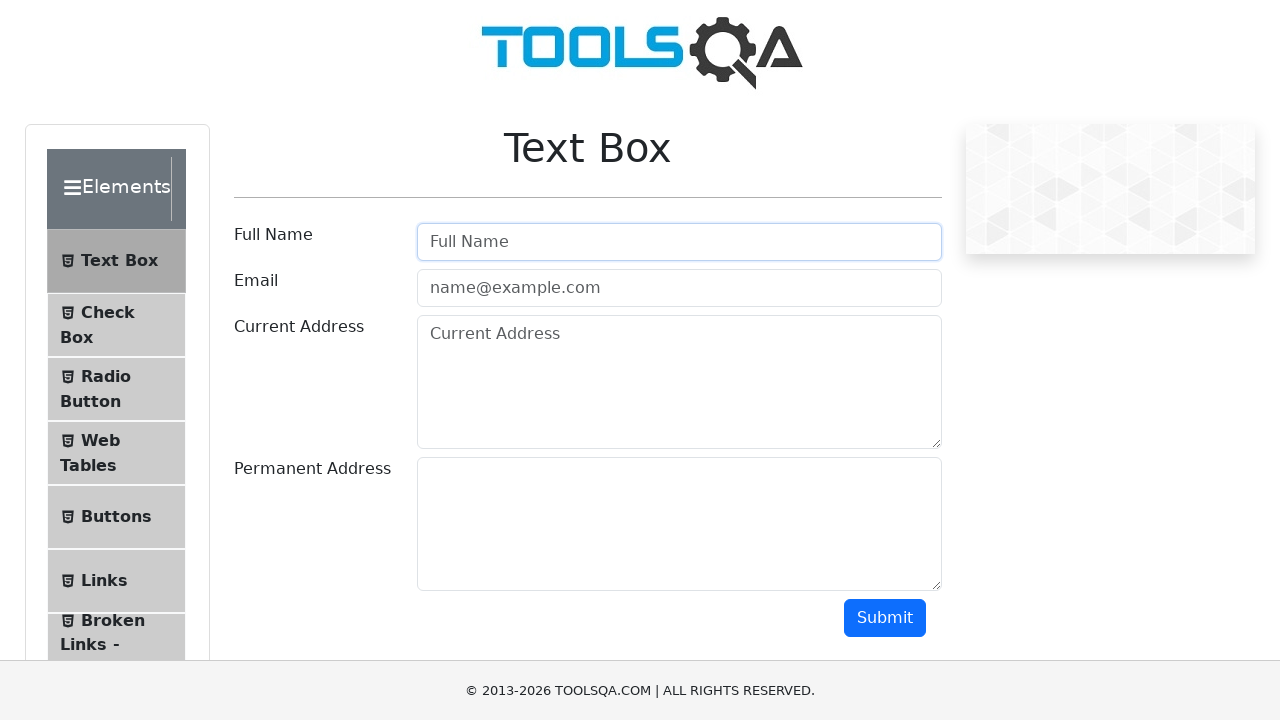

Filled username field with 'Gülizar' on #userName
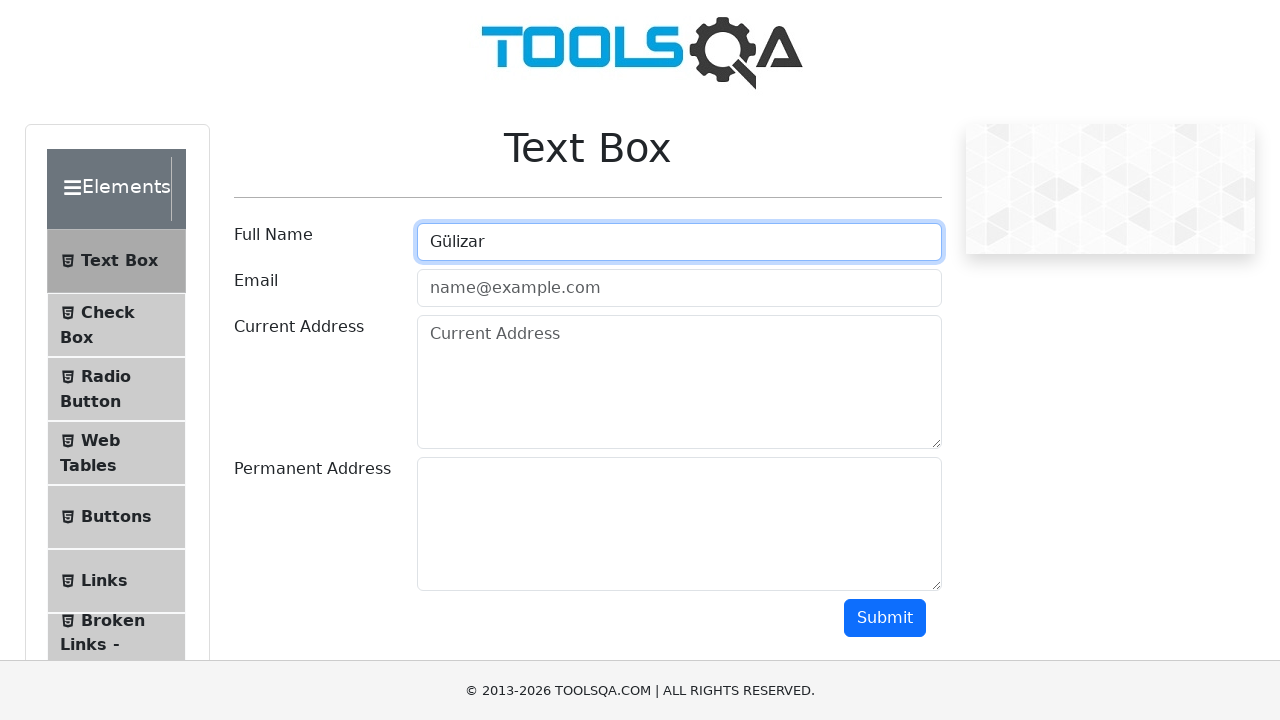

Clicked email field at (679, 288) on #userEmail
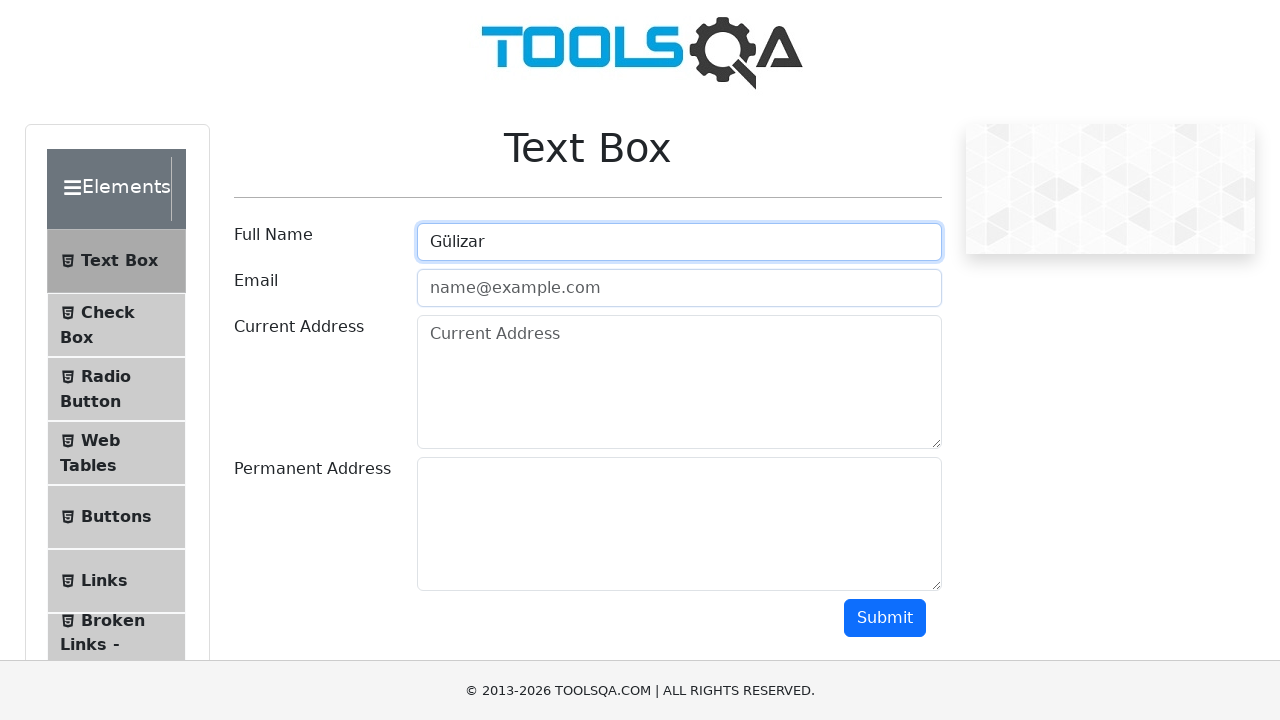

Filled email field with 'gulizarciek@gmail.com' on #userEmail
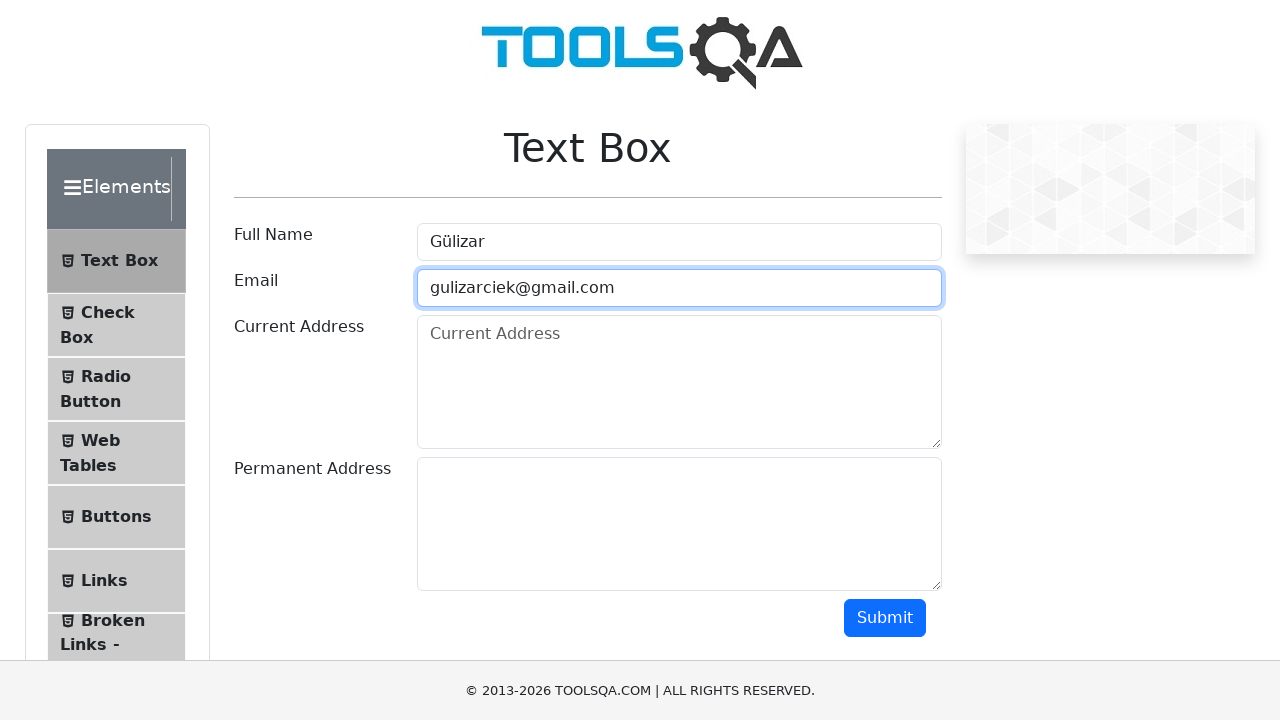

Clicked current address field at (679, 382) on #currentAddress
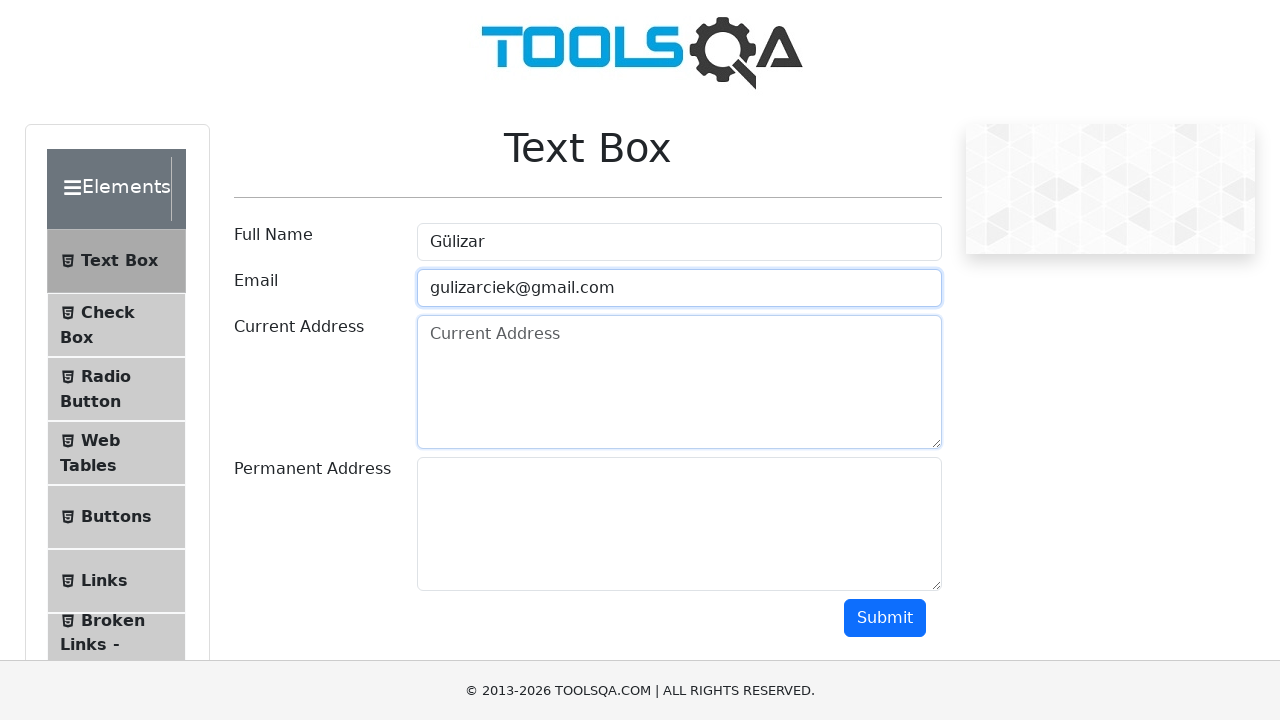

Filled current address field with 'İzmir Buca' on #currentAddress
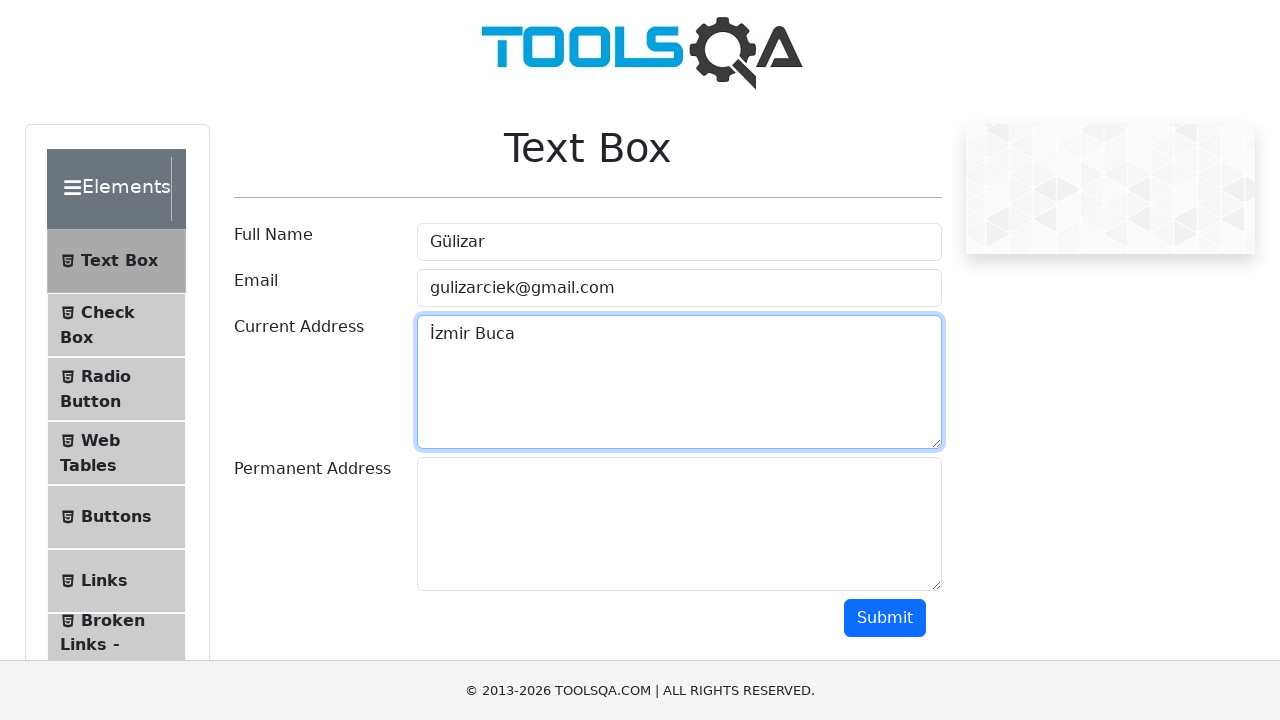

Clicked permanent address field at (679, 524) on #permanentAddress
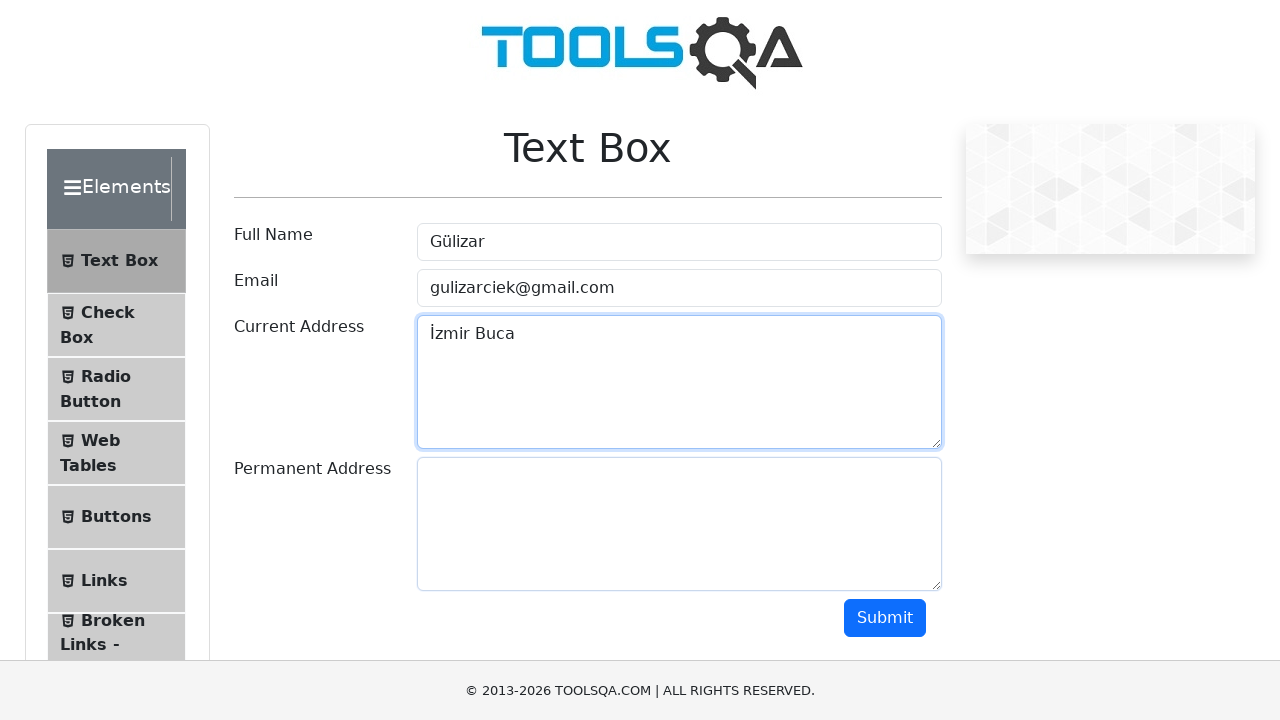

Filled permanent address field with 'Yozgat Merkez' on #permanentAddress
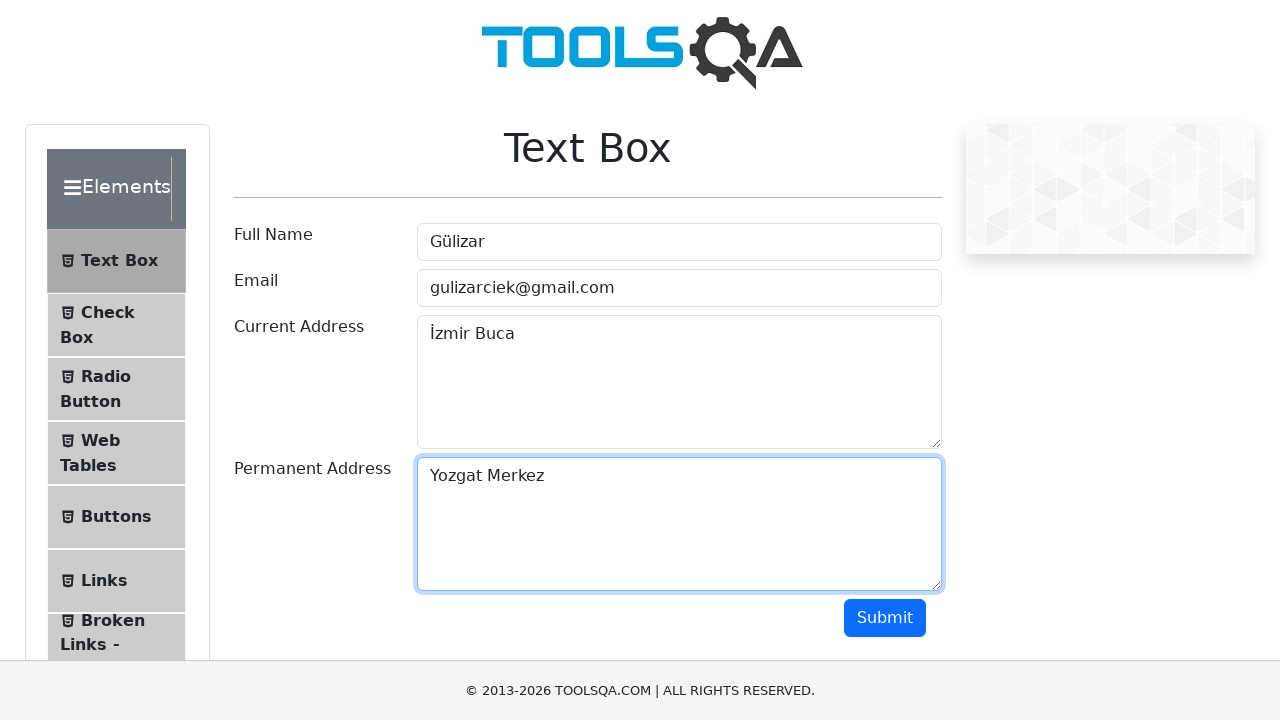

Clicked submit button to submit form at (885, 618) on xpath=//button[@id='submit']
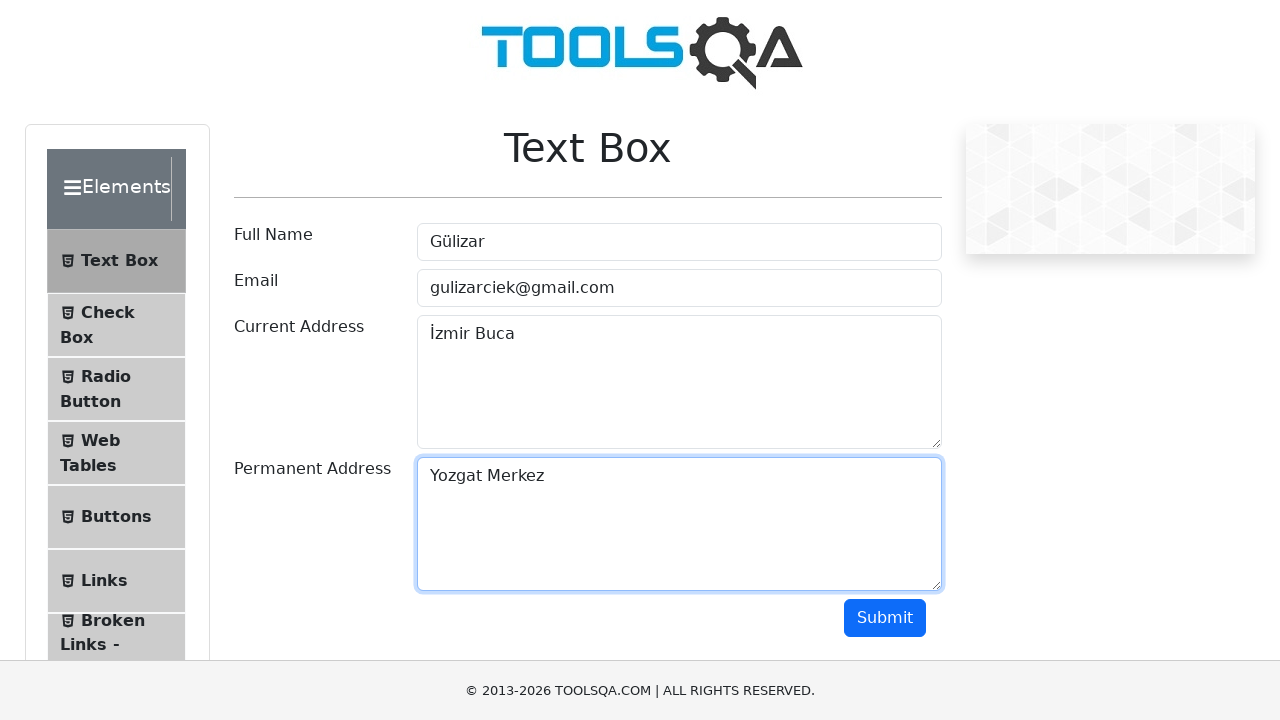

Form output appeared with submitted data
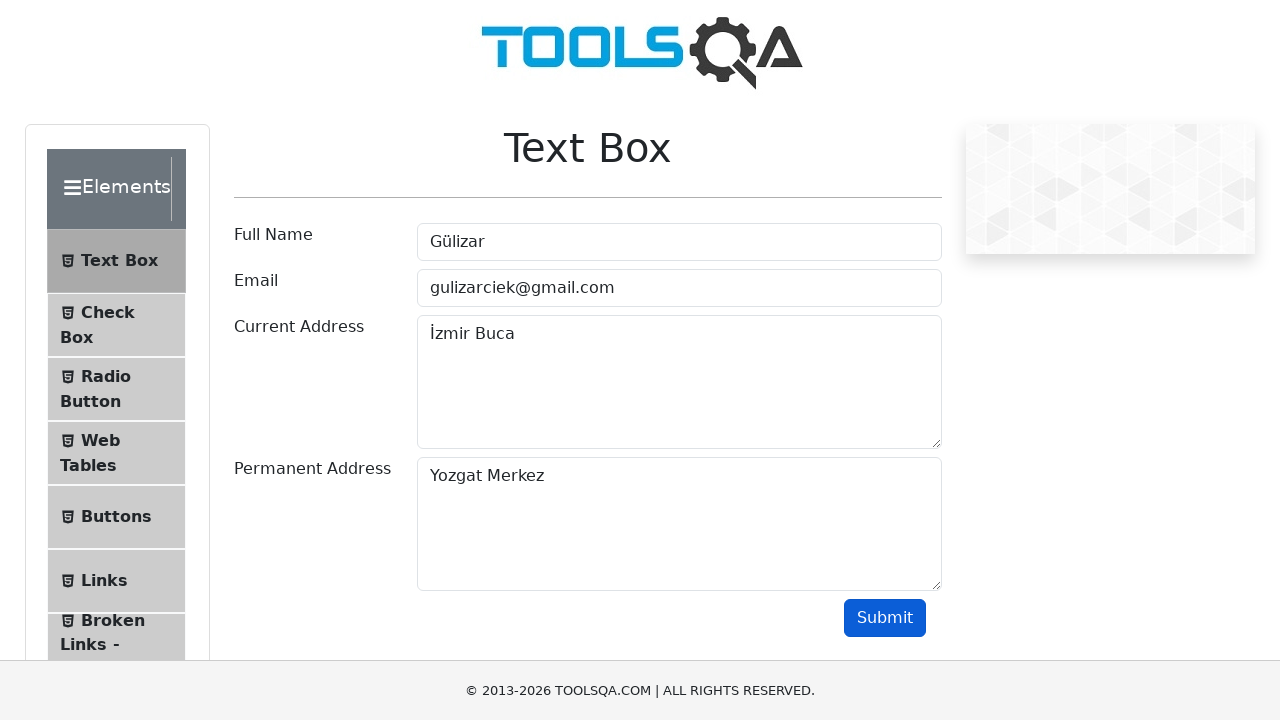

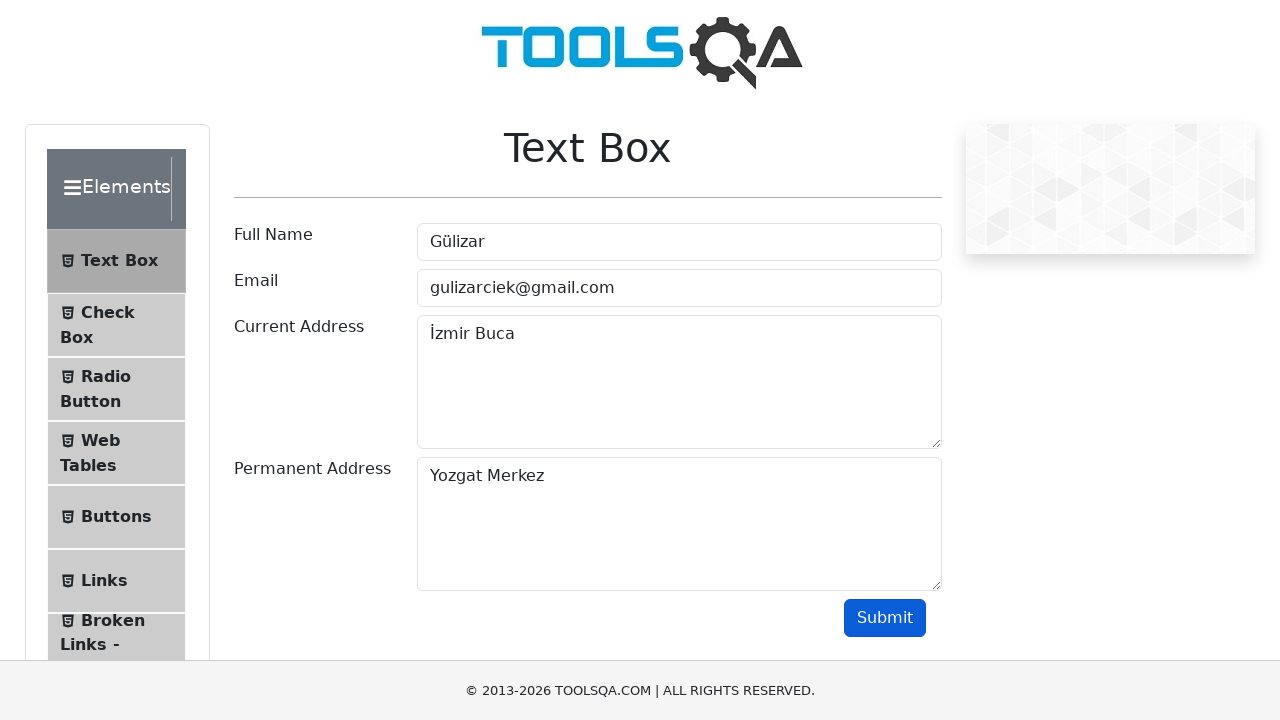